Tests dropdown menu activation using left click - clicks the dropdown trigger, verifies the menu appears with "Action" option, clicks the option, then verifies right-click doesn't keep menu selected.

Starting URL: https://bonigarcia.dev/selenium-webdriver-java/dropdown-menu.html

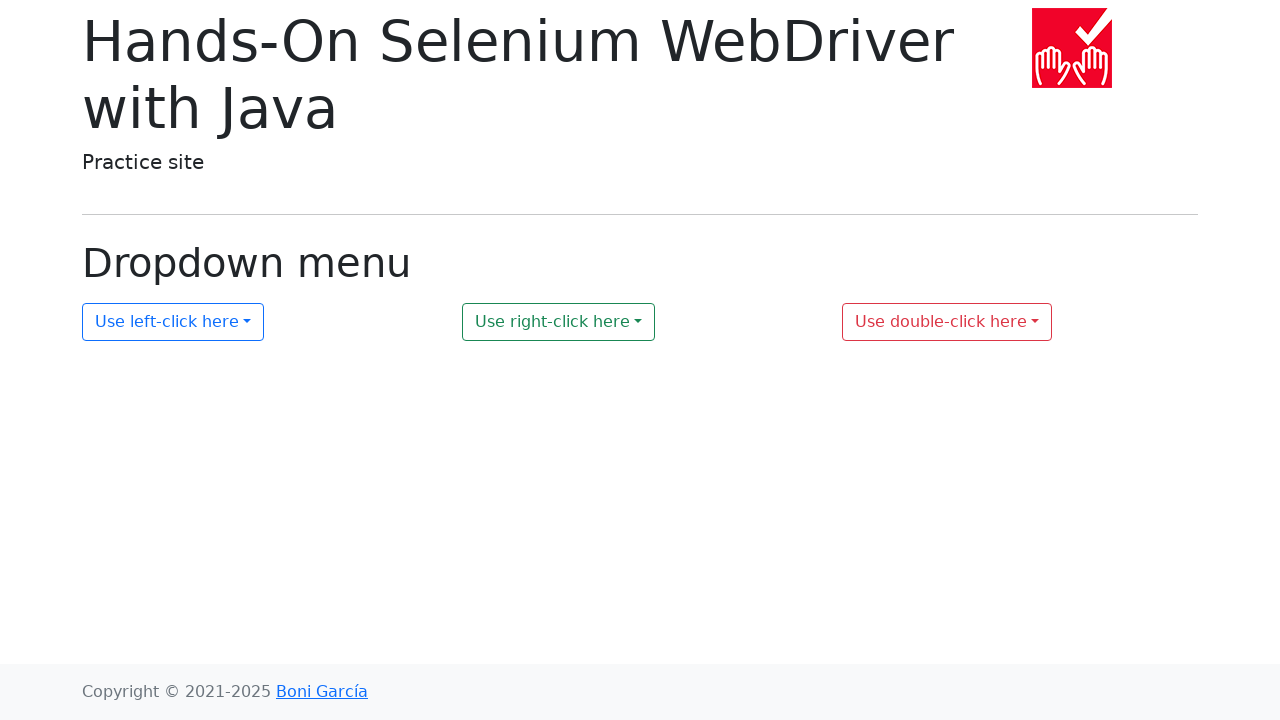

Clicked dropdown trigger to activate menu at (173, 322) on #my-dropdown-1
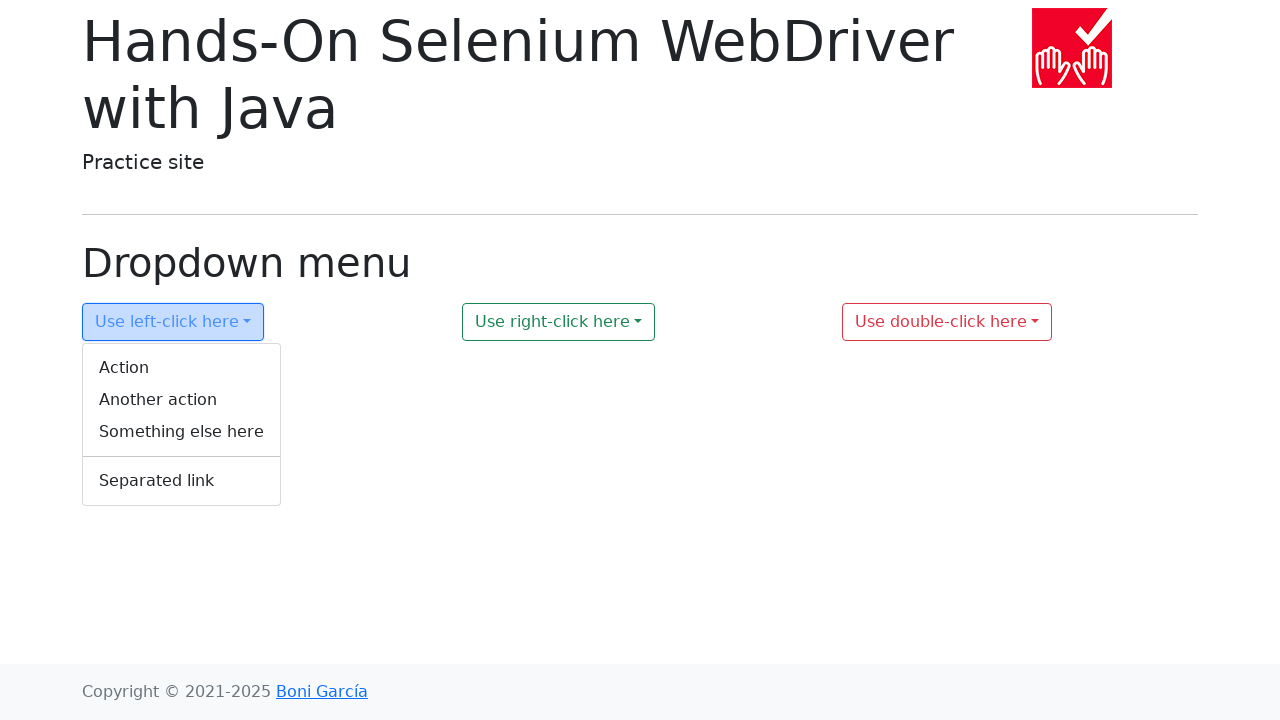

Dropdown menu appeared with 'Action' option visible
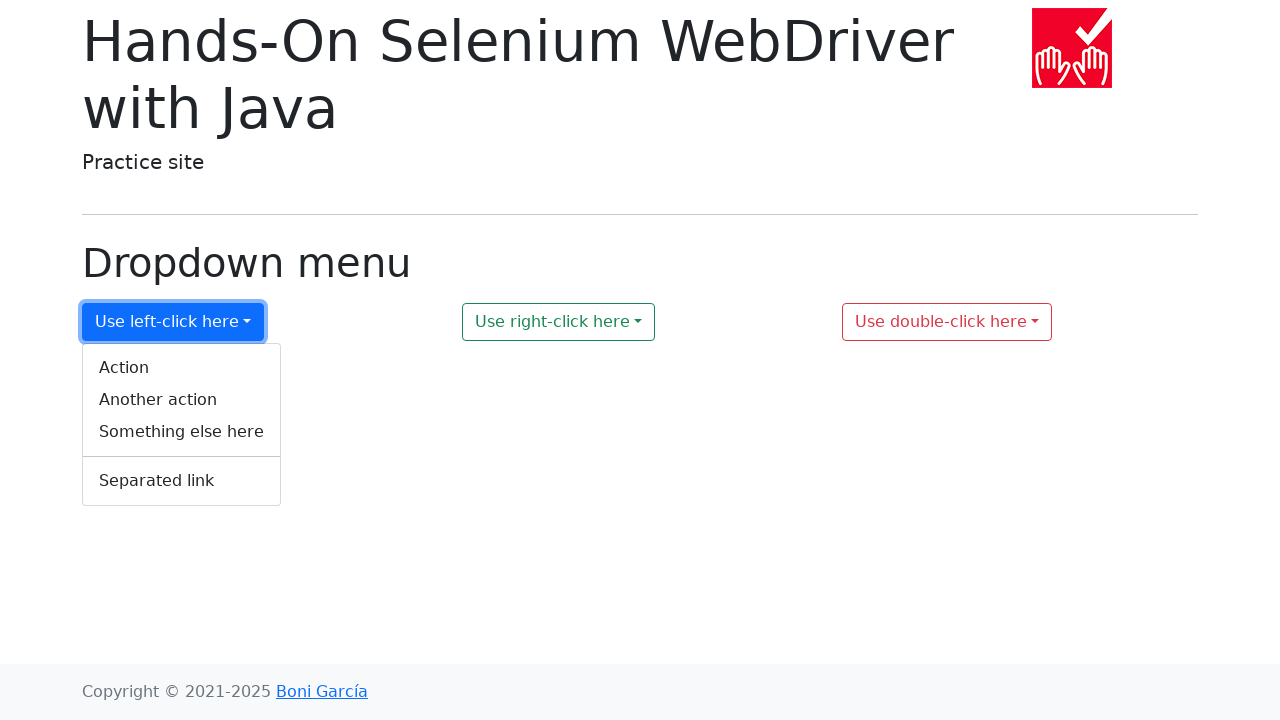

Clicked 'Action' option in dropdown menu at (182, 368) on xpath=//ul[@class='dropdown-menu show']//a[text()='Action']
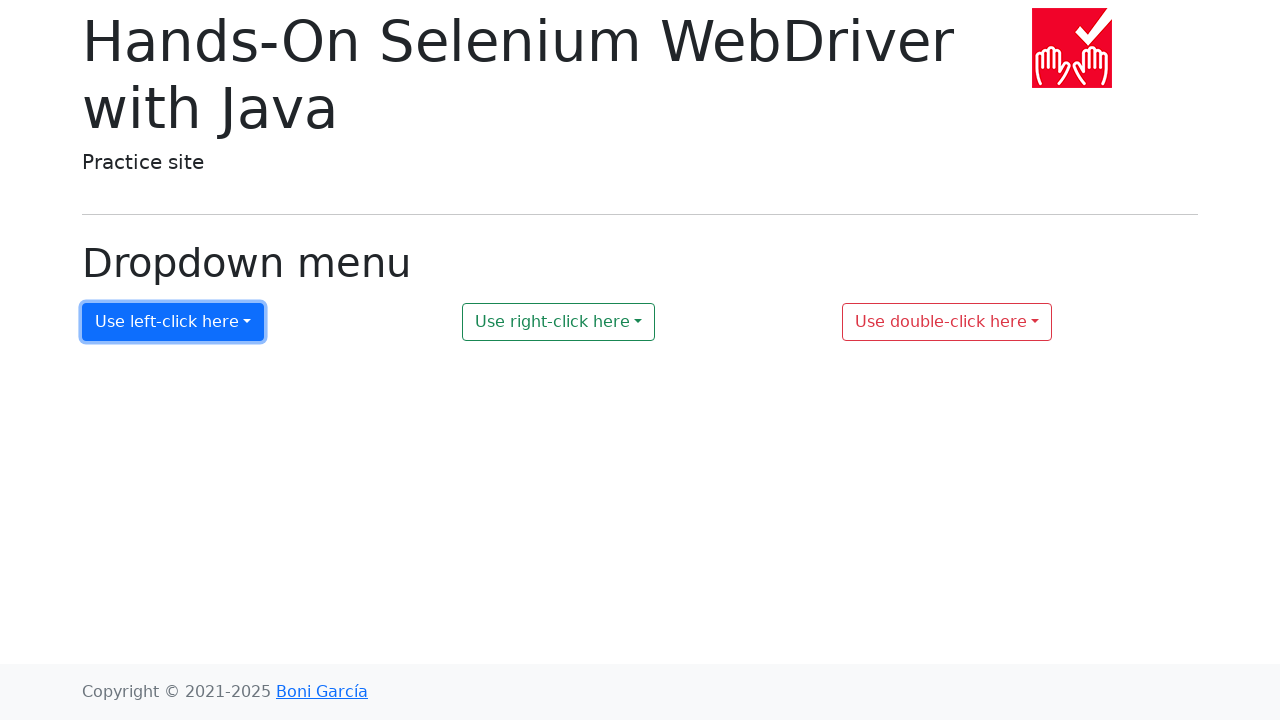

Right-clicked dropdown trigger to verify menu does not remain selected at (173, 322) on #my-dropdown-1
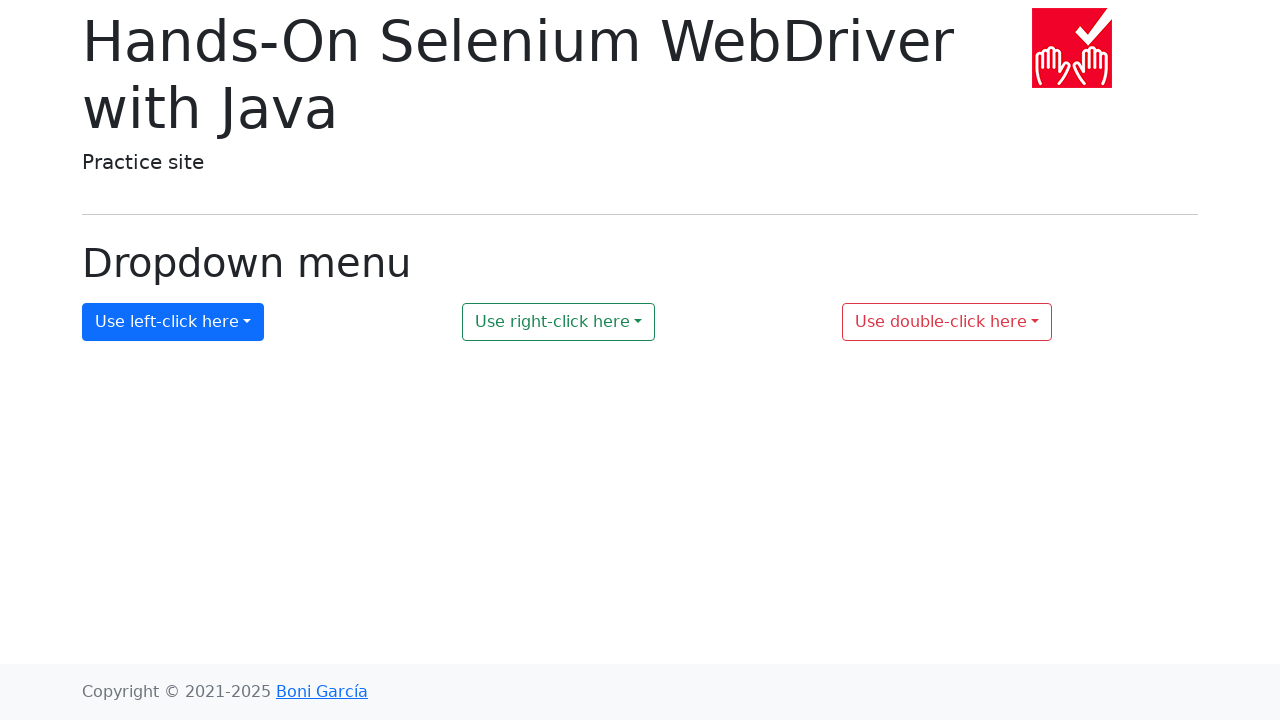

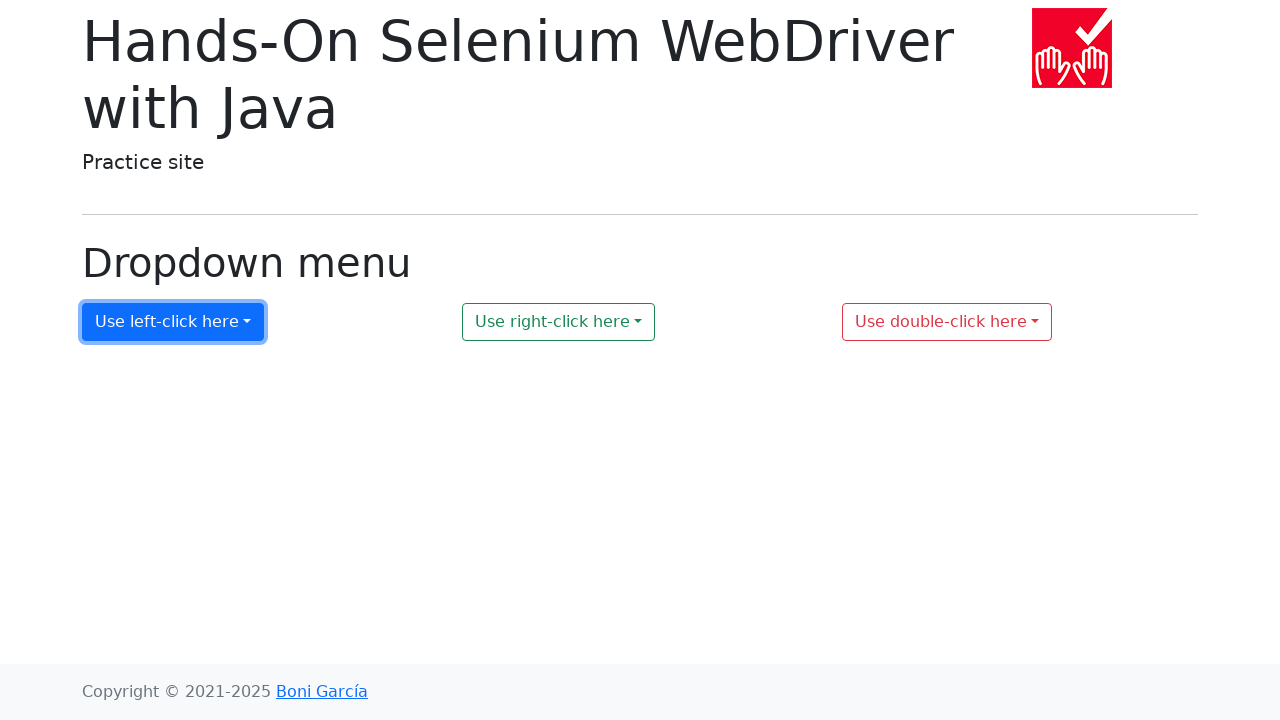